Tests that the currently applied filter is highlighted by clicking through different filter links

Starting URL: https://demo.playwright.dev/todomvc

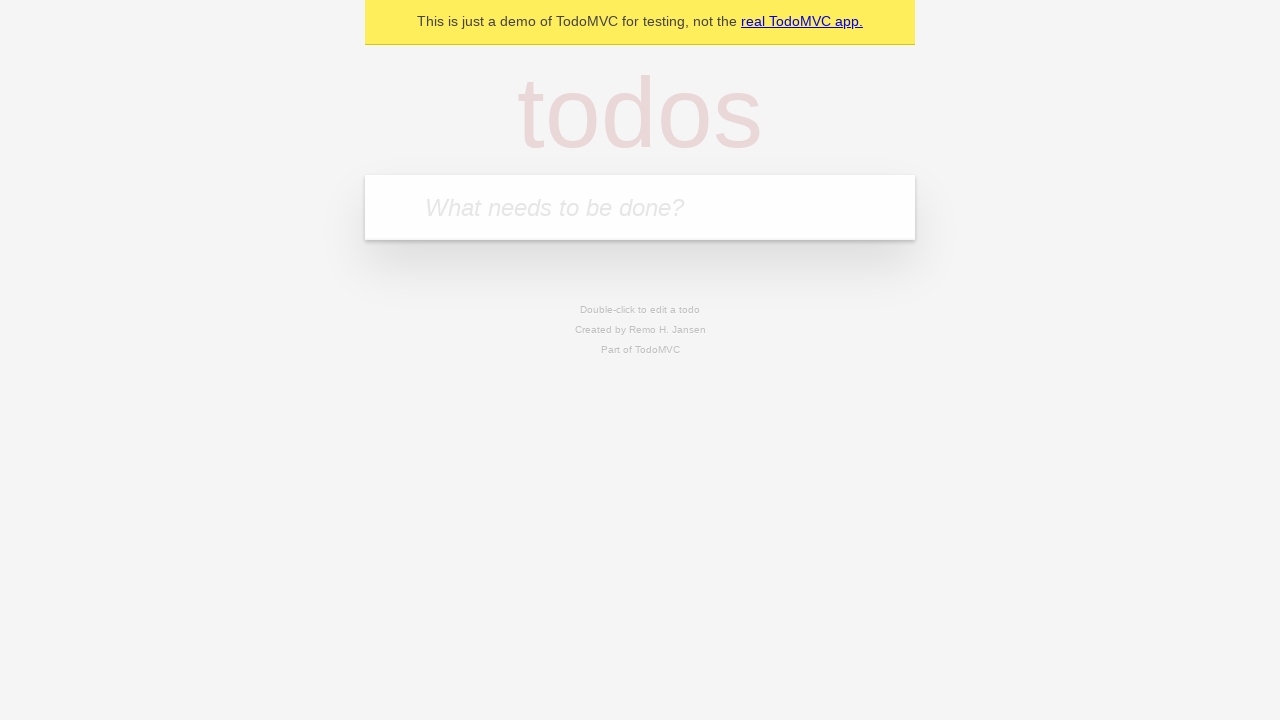

Filled todo input with 'buy some cheese' on internal:attr=[placeholder="What needs to be done?"i]
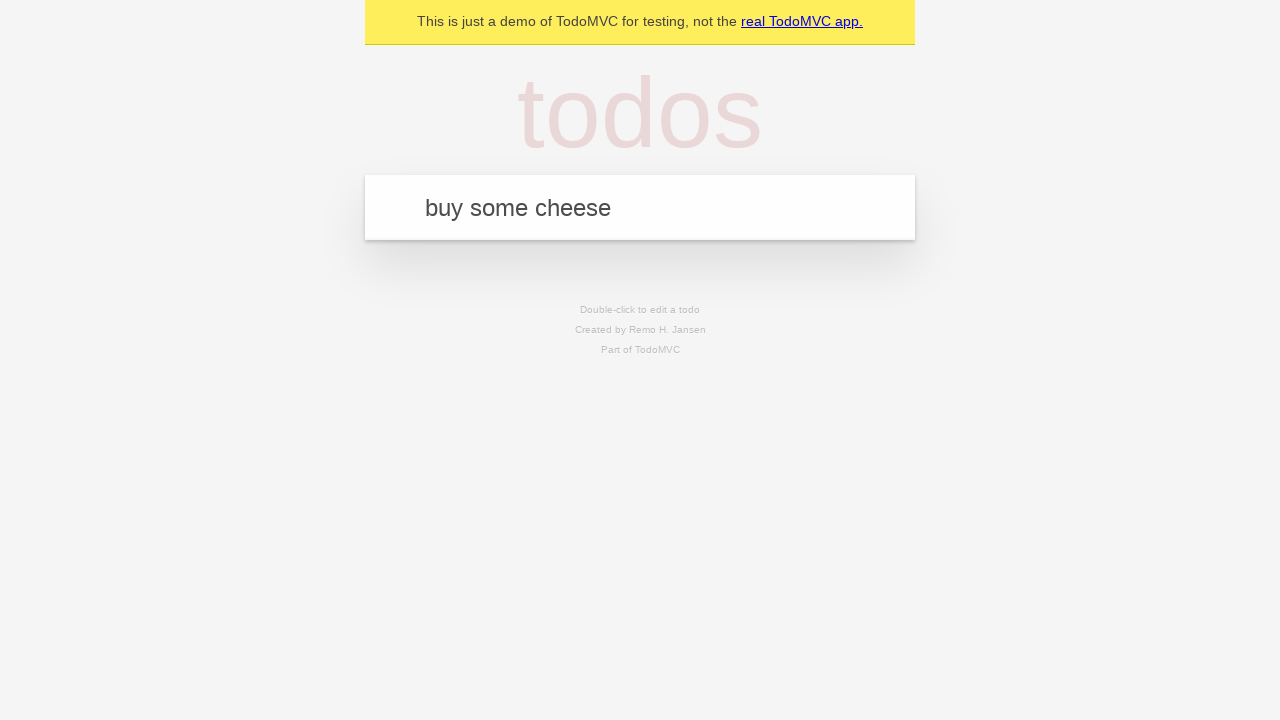

Pressed Enter to add first todo on internal:attr=[placeholder="What needs to be done?"i]
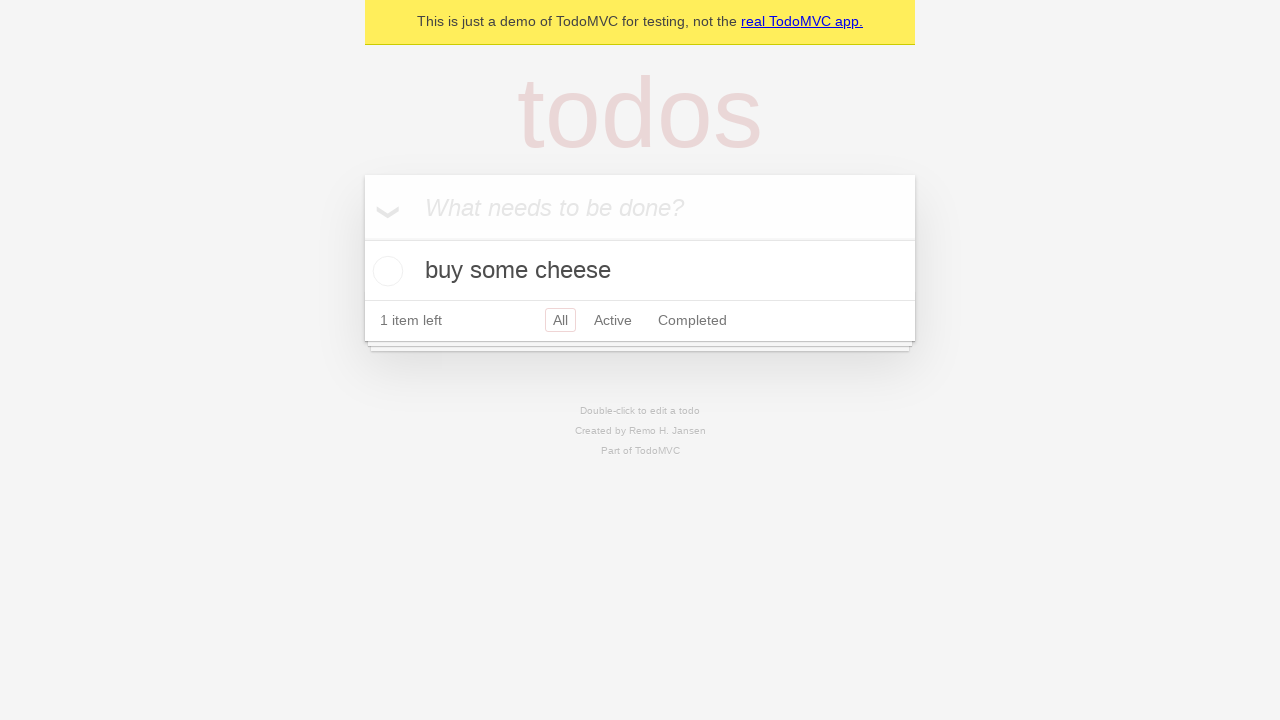

Filled todo input with 'feed the cat' on internal:attr=[placeholder="What needs to be done?"i]
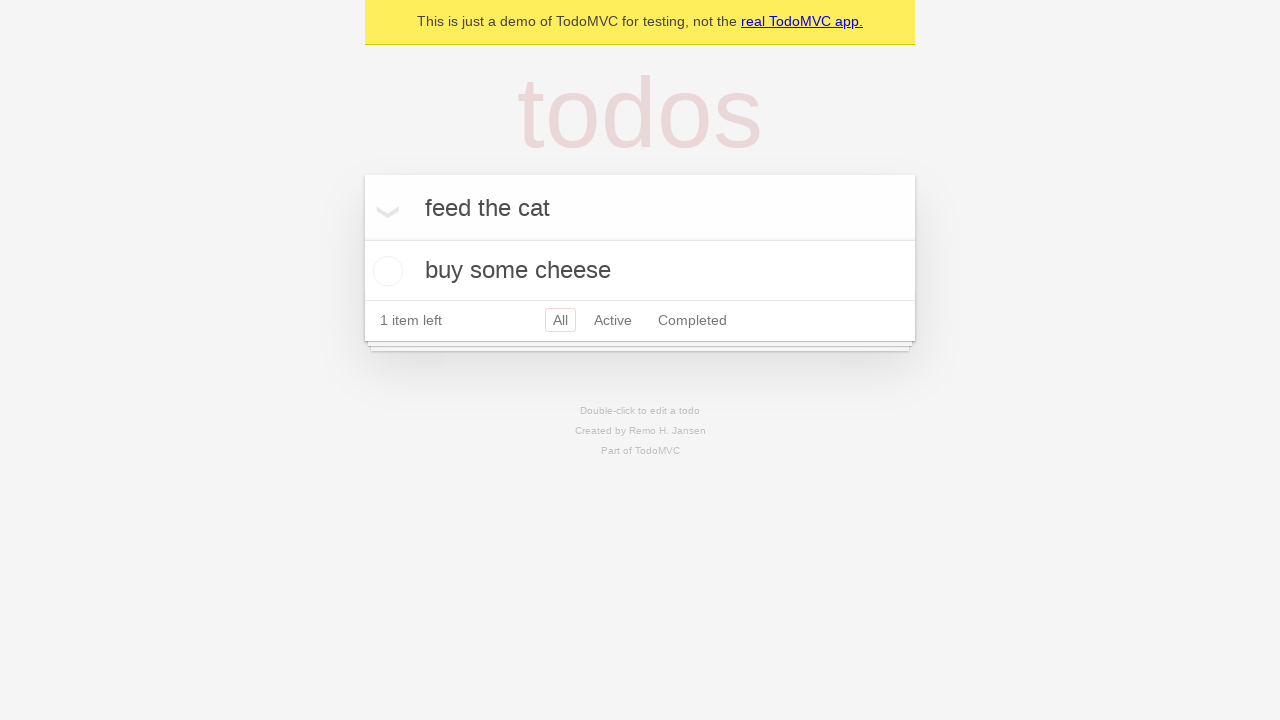

Pressed Enter to add second todo on internal:attr=[placeholder="What needs to be done?"i]
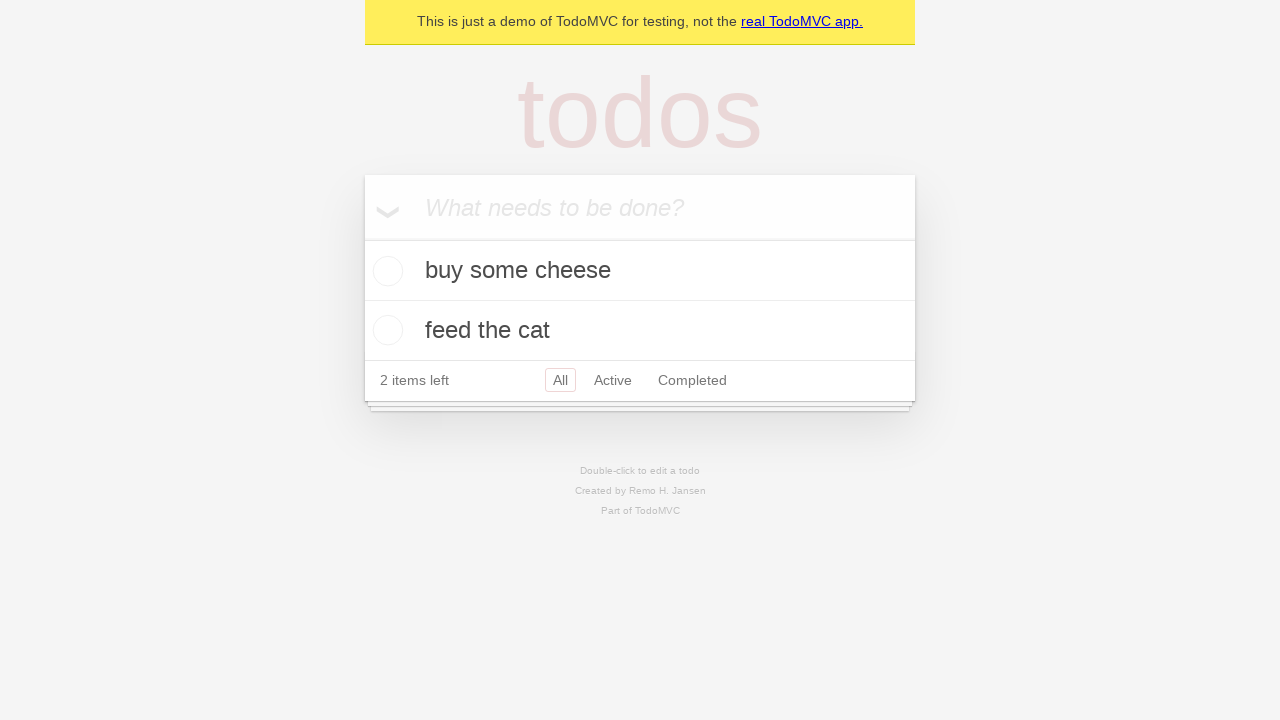

Filled todo input with 'book a doctors appointment' on internal:attr=[placeholder="What needs to be done?"i]
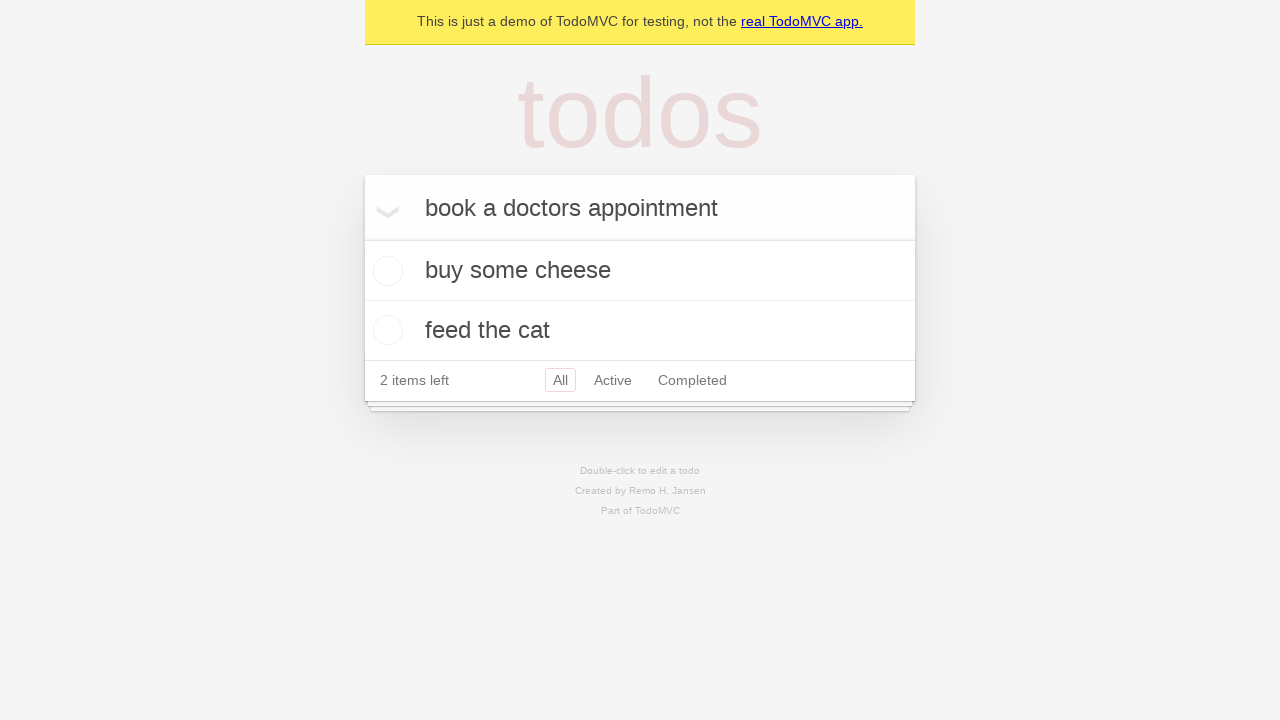

Pressed Enter to add third todo on internal:attr=[placeholder="What needs to be done?"i]
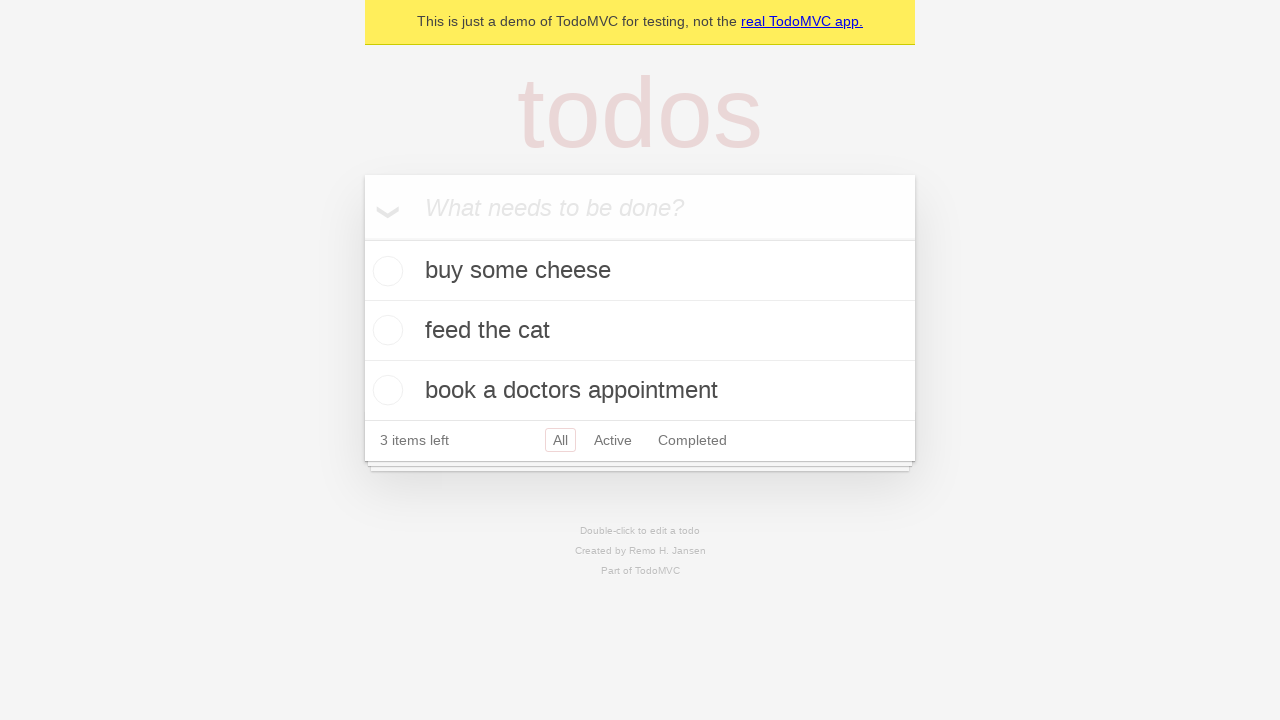

Clicked Active filter link at (613, 440) on internal:role=link[name="Active"i]
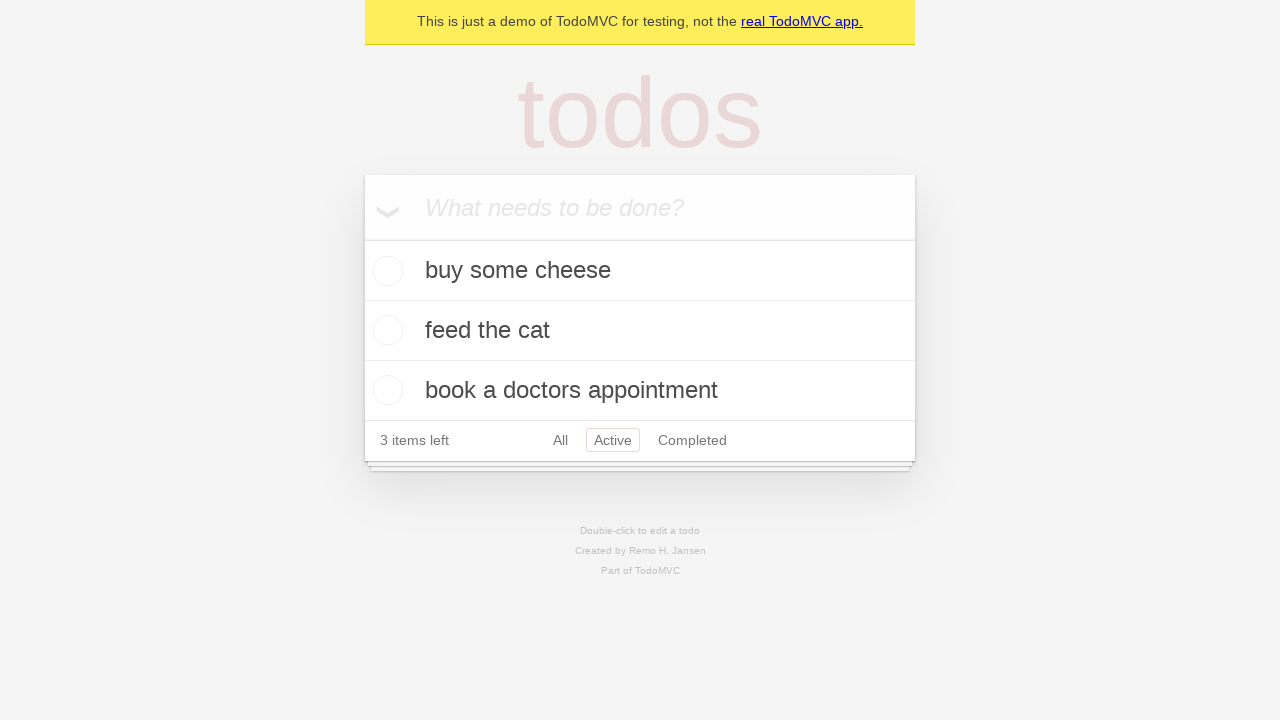

Clicked Completed filter link at (692, 440) on internal:role=link[name="Completed"i]
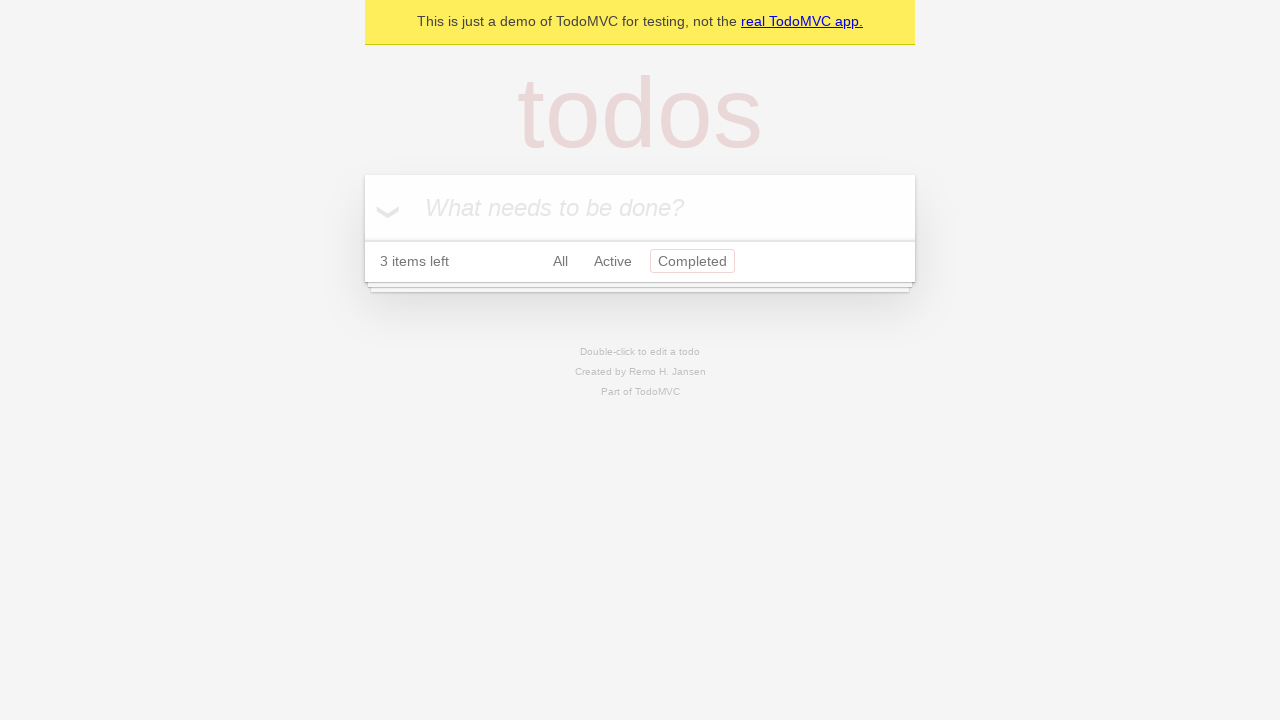

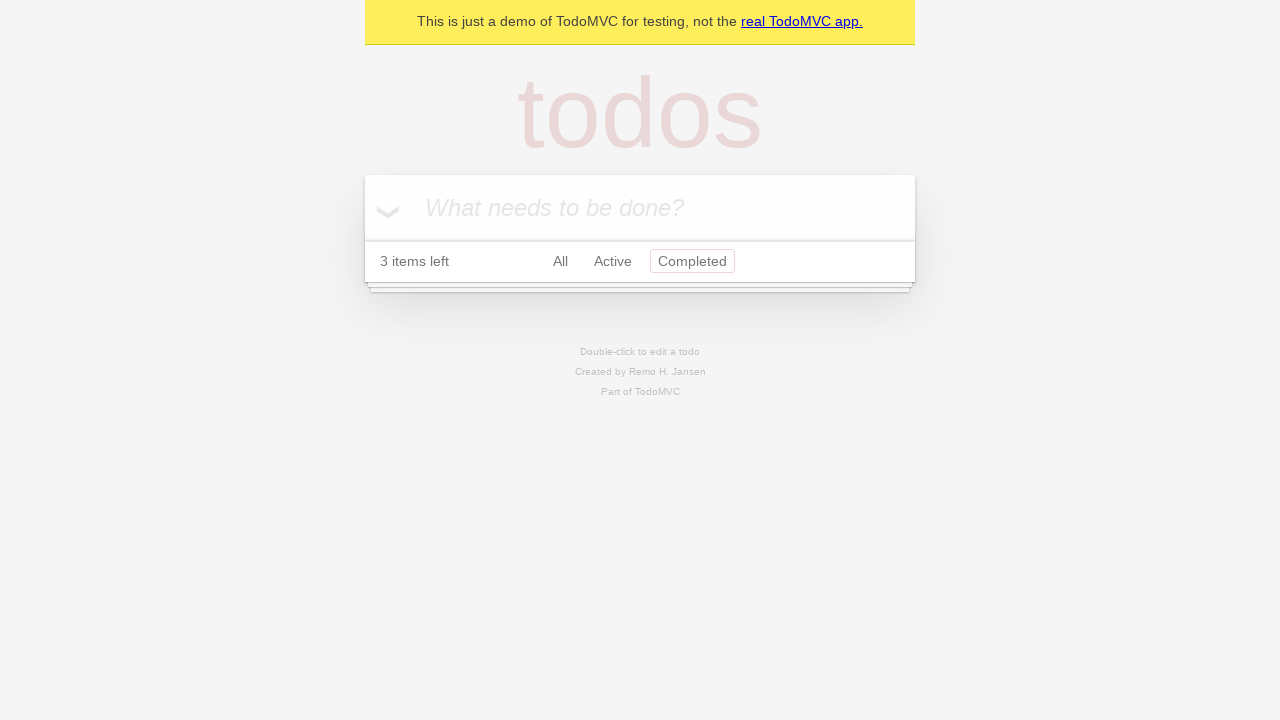